Tests element highlighting functionality by navigating to a page with a large table, finding a specific element by ID, and applying a red dashed border style to visually highlight it.

Starting URL: http://the-internet.herokuapp.com/large

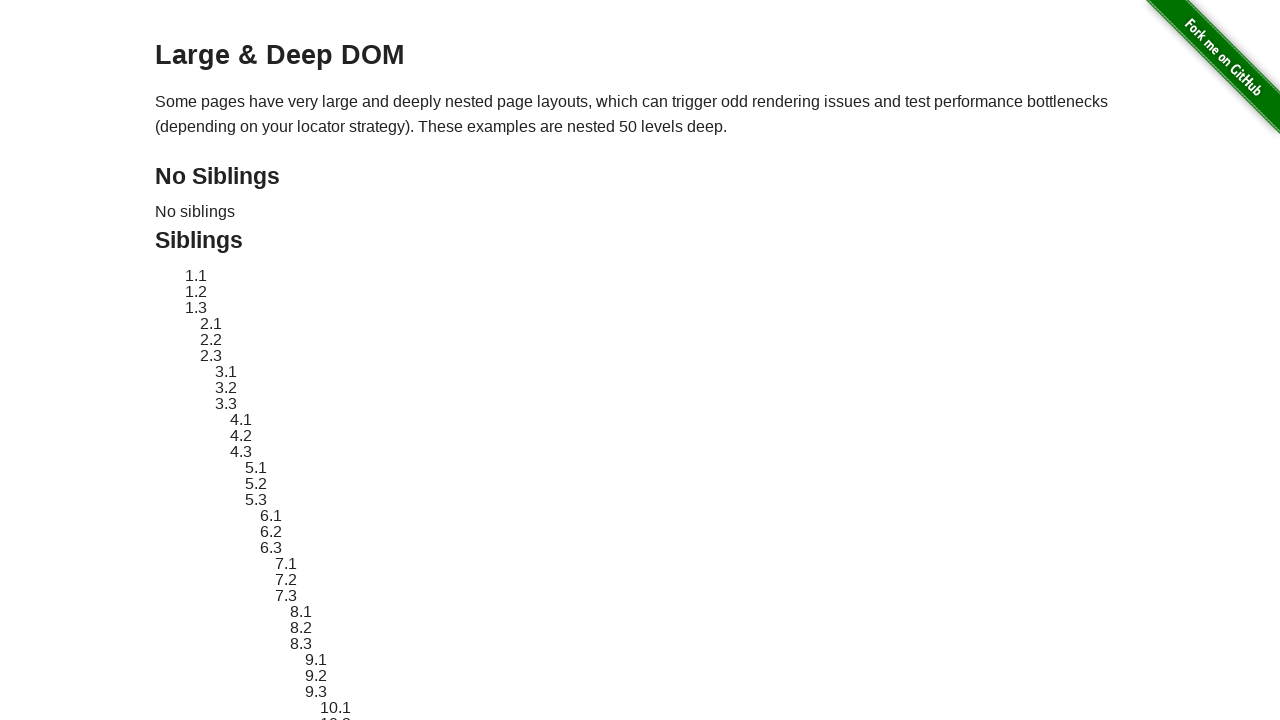

Located and waited for element #sibling-2.3 to be available
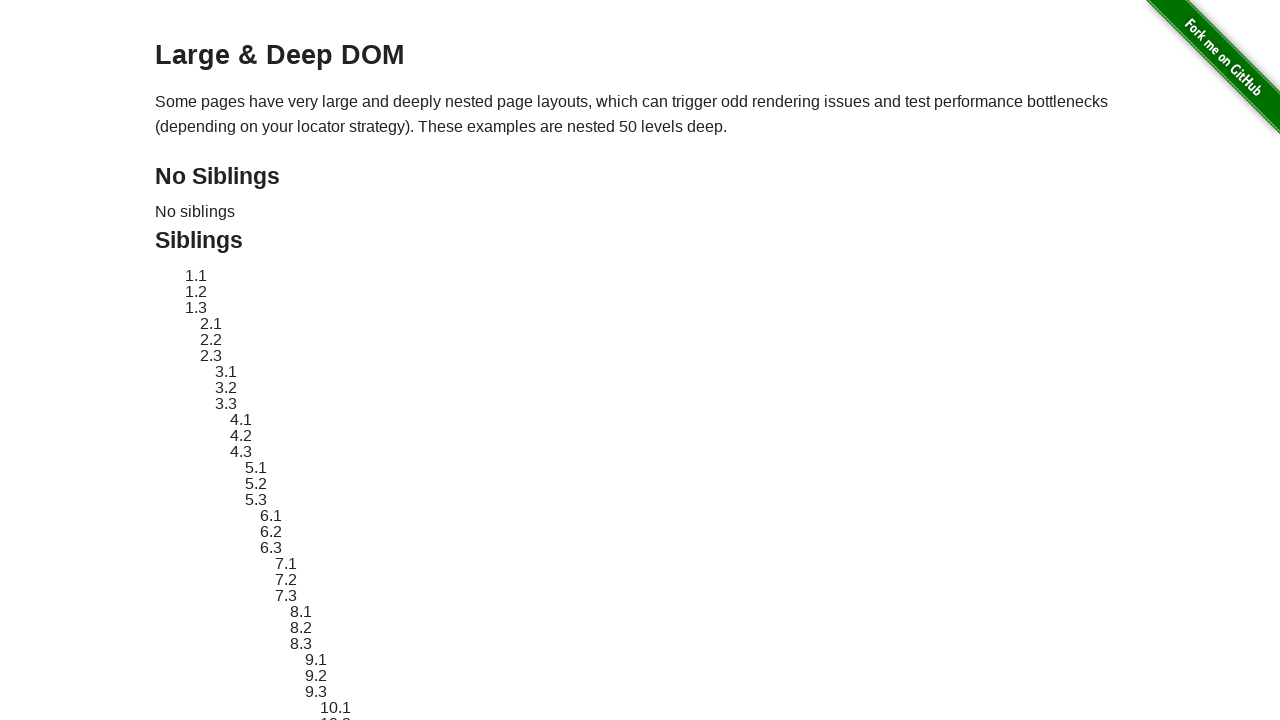

Retrieved original style attribute of target element
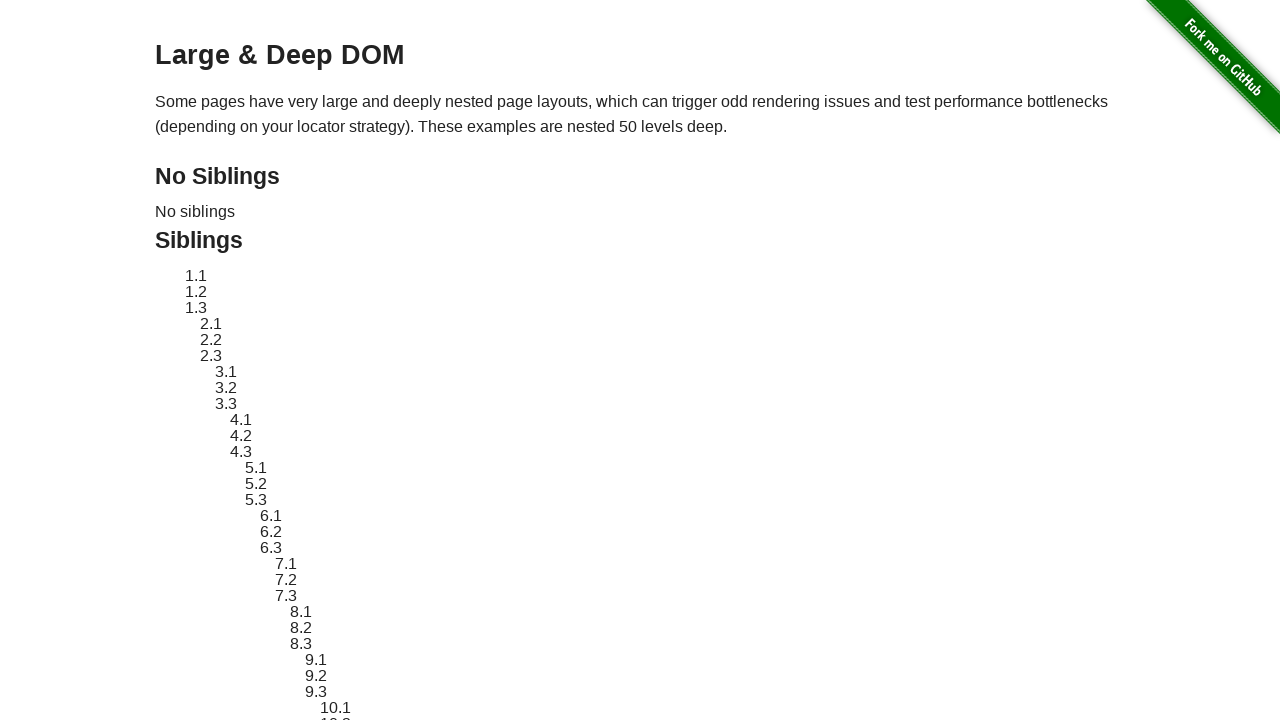

Applied red dashed border highlight style to element
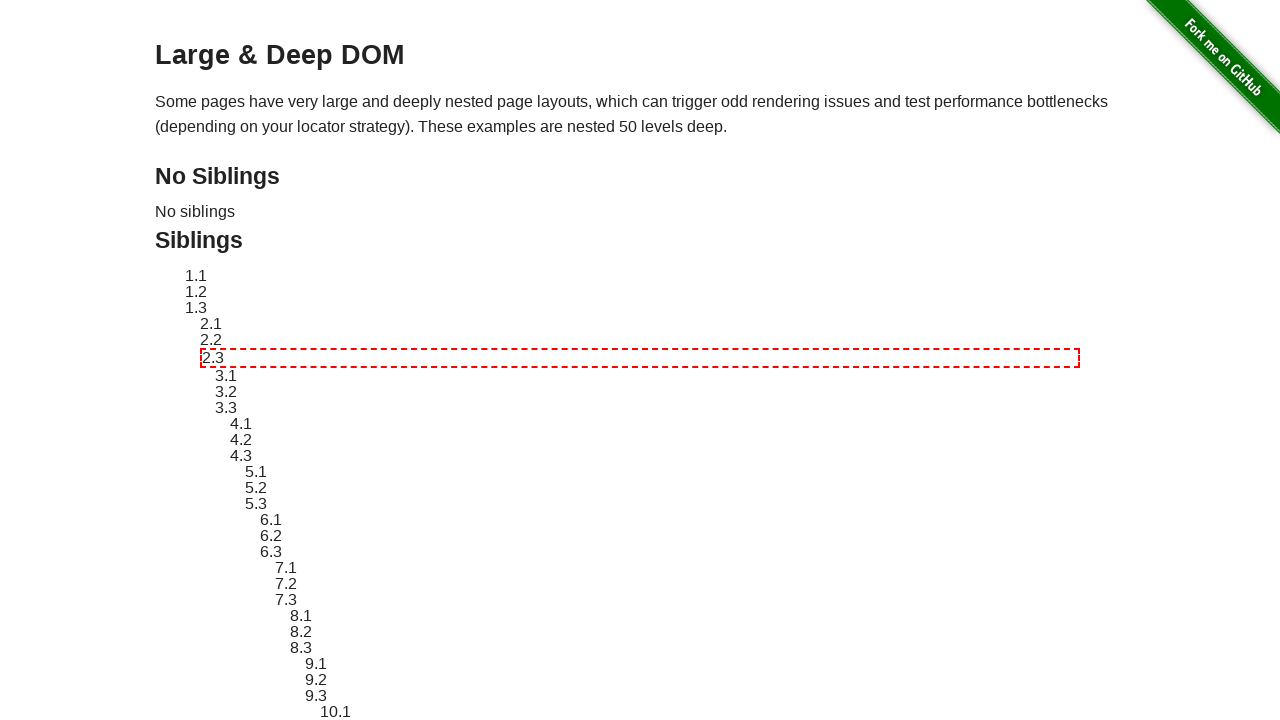

Waited 3 seconds to observe the highlight effect
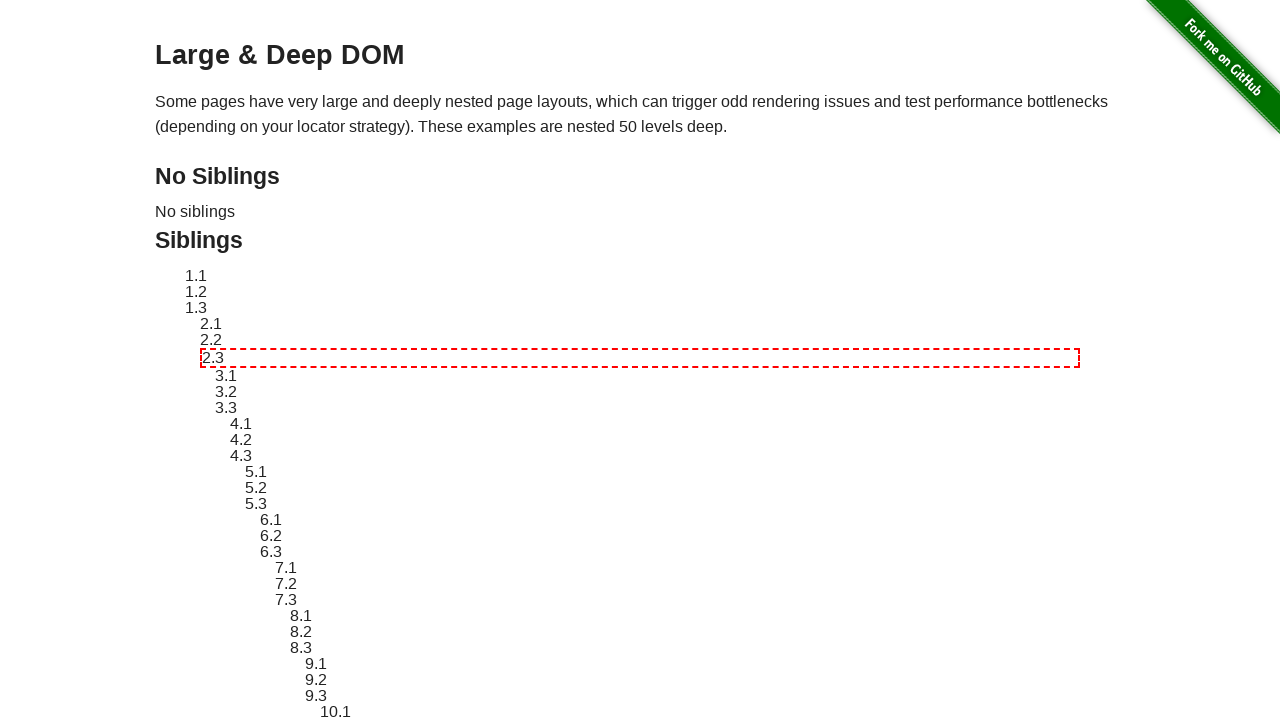

Reverted element style to original state
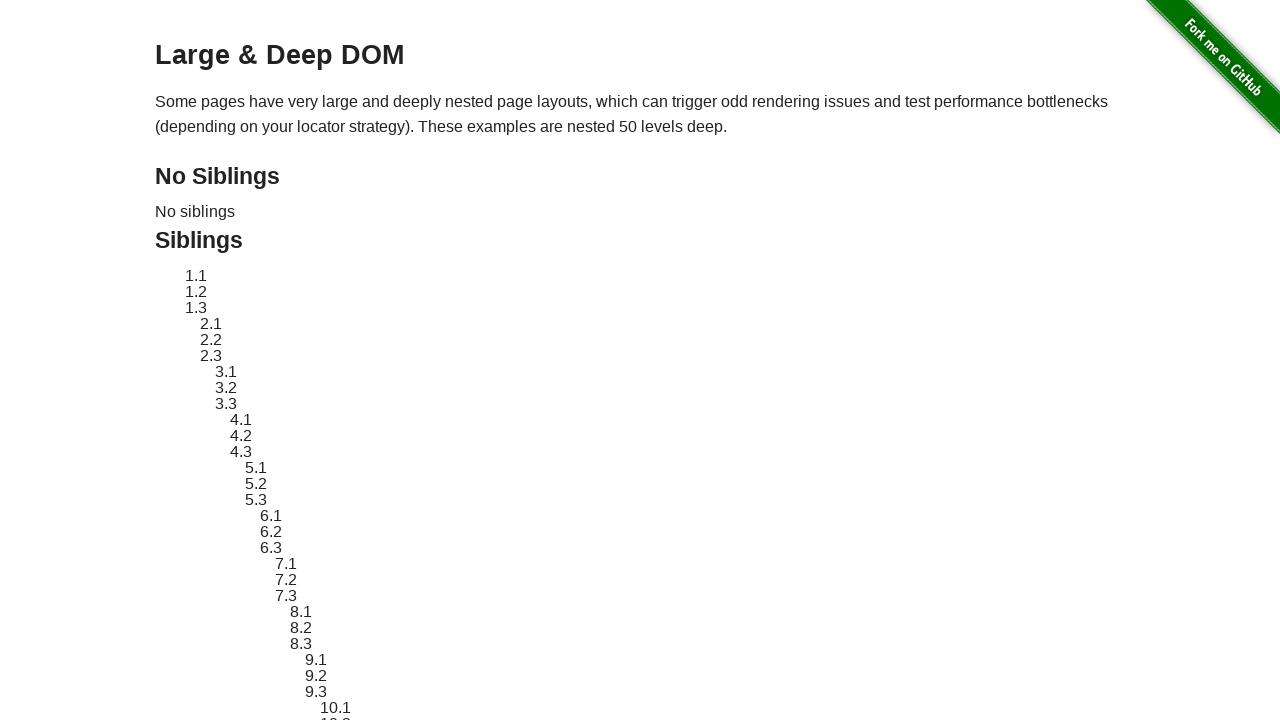

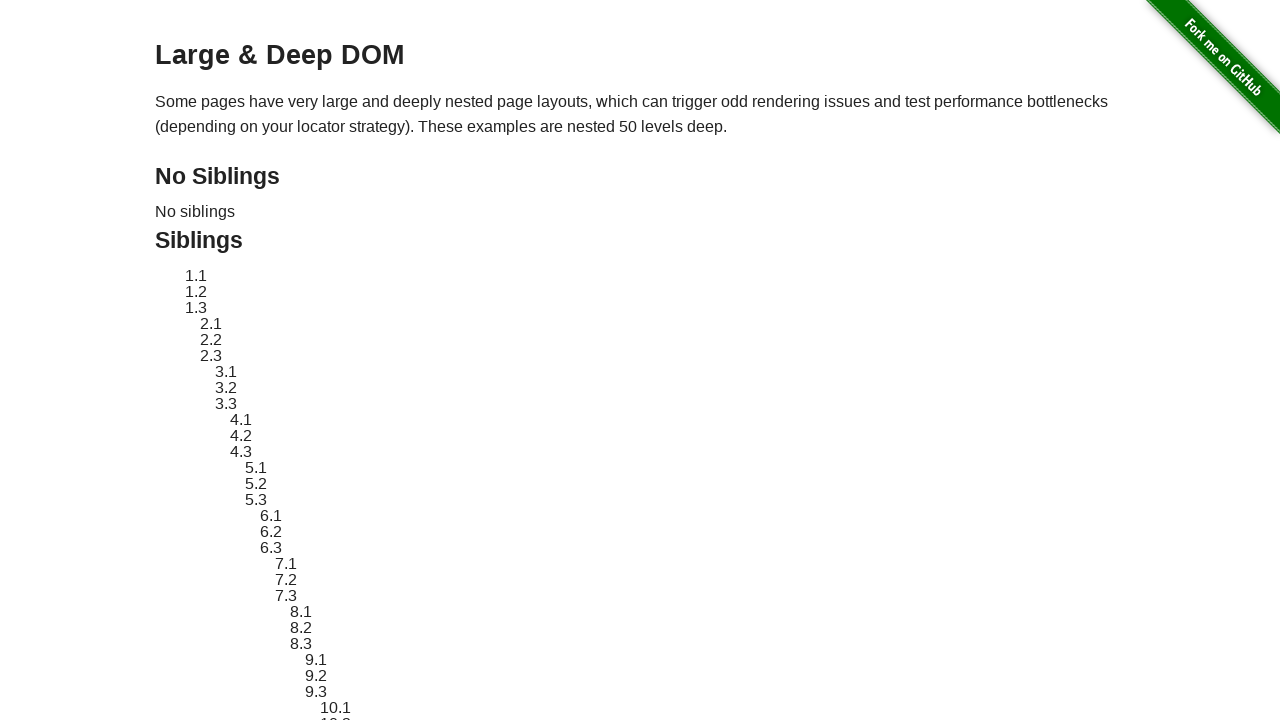